Tests drag and drop functionality on the jQuery UI droppable demo page by dragging an element and dropping it onto a target area

Starting URL: http://jqueryui.com/droppable/

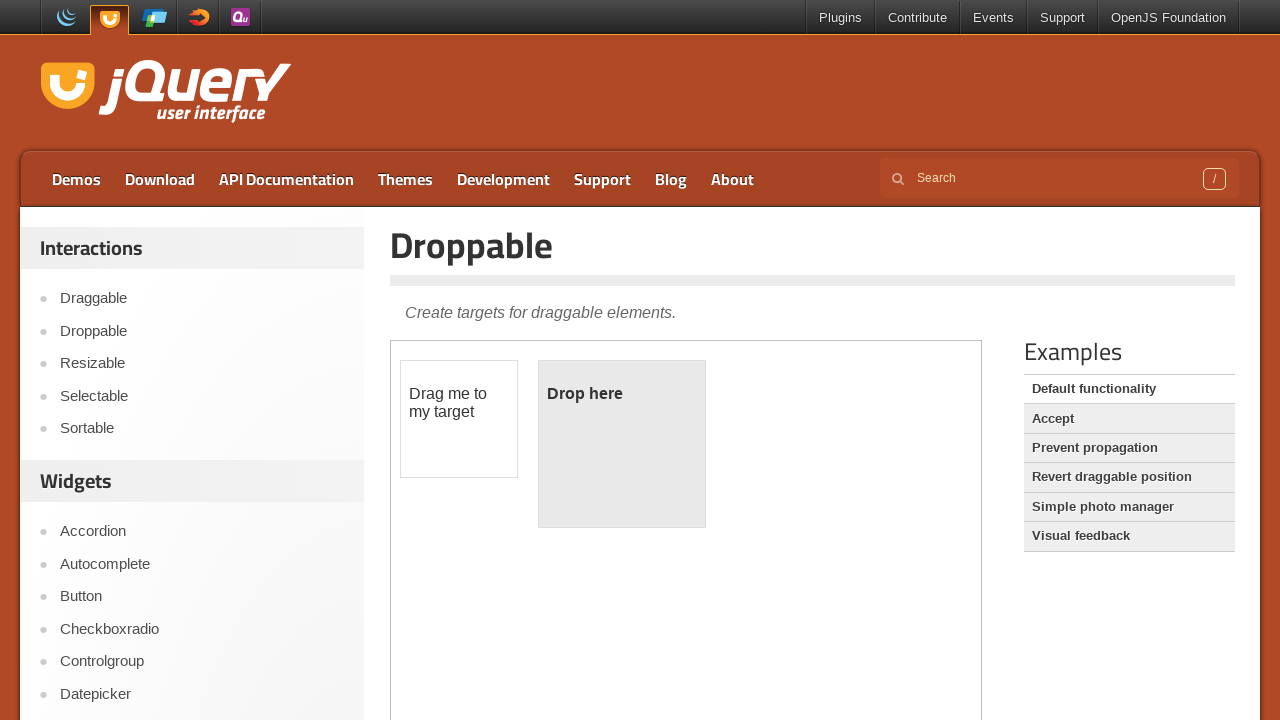

Navigated to jQuery UI droppable demo page
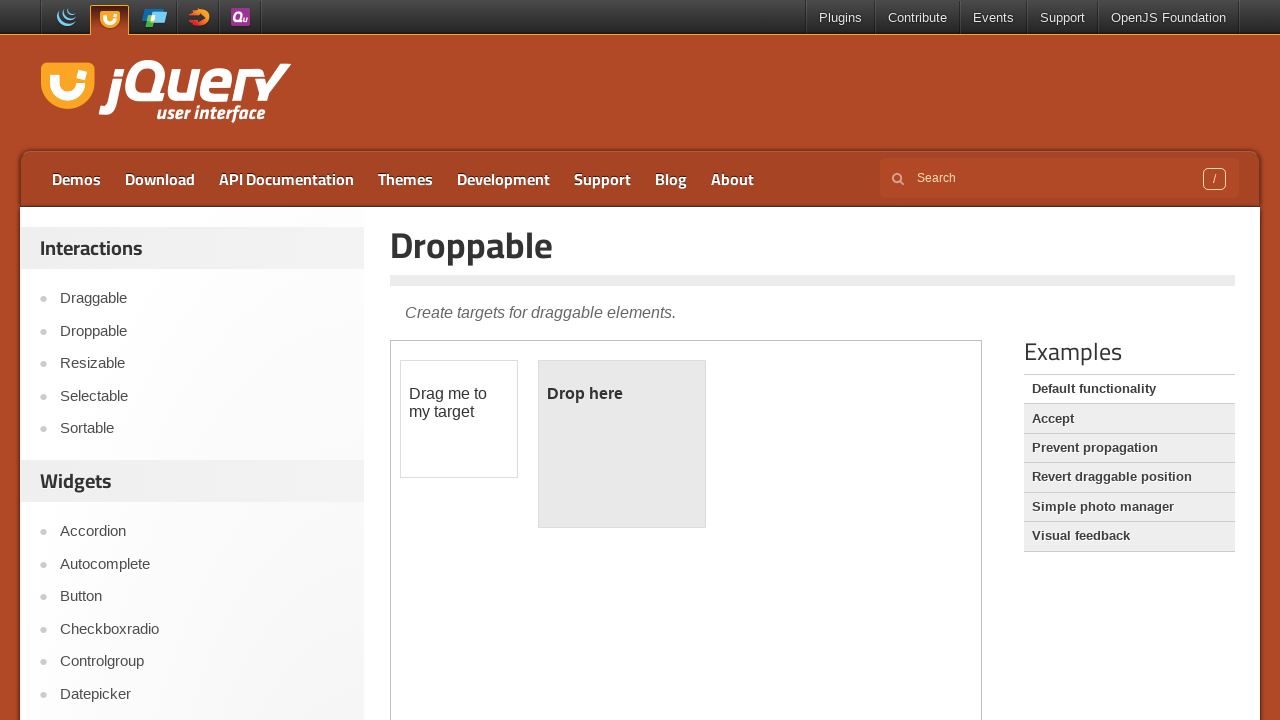

Located the demo iframe
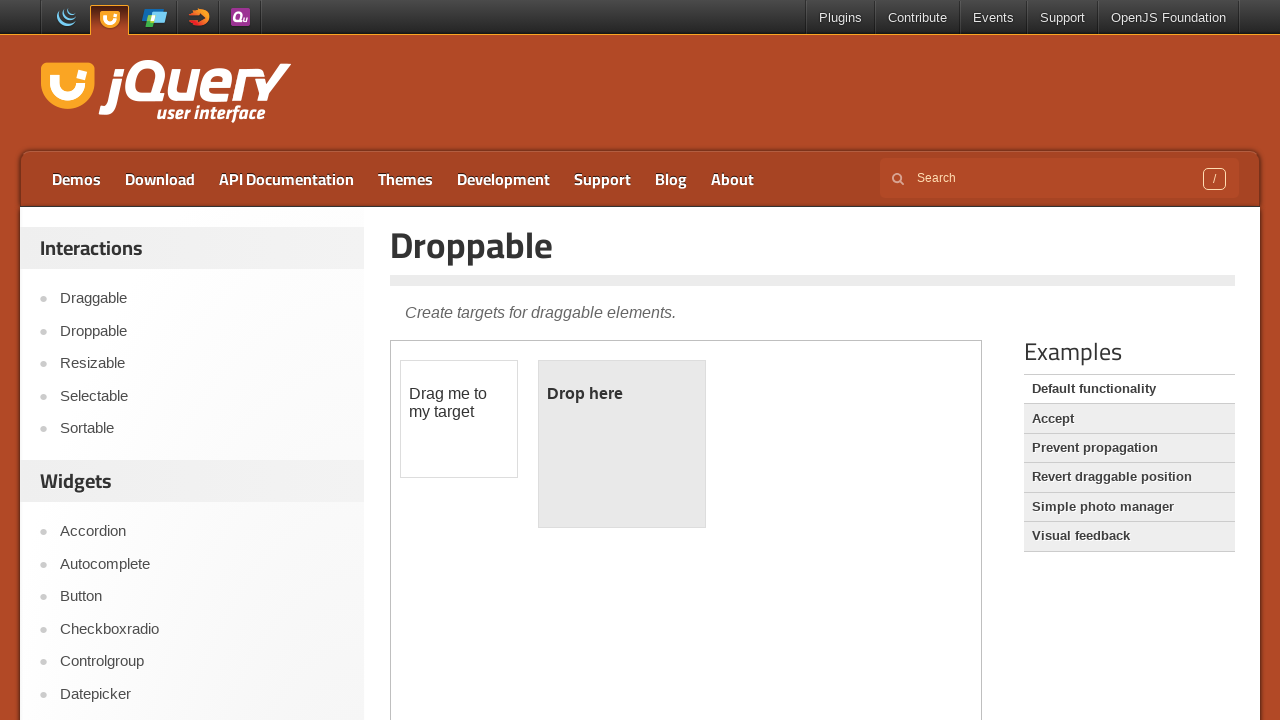

Located the draggable element
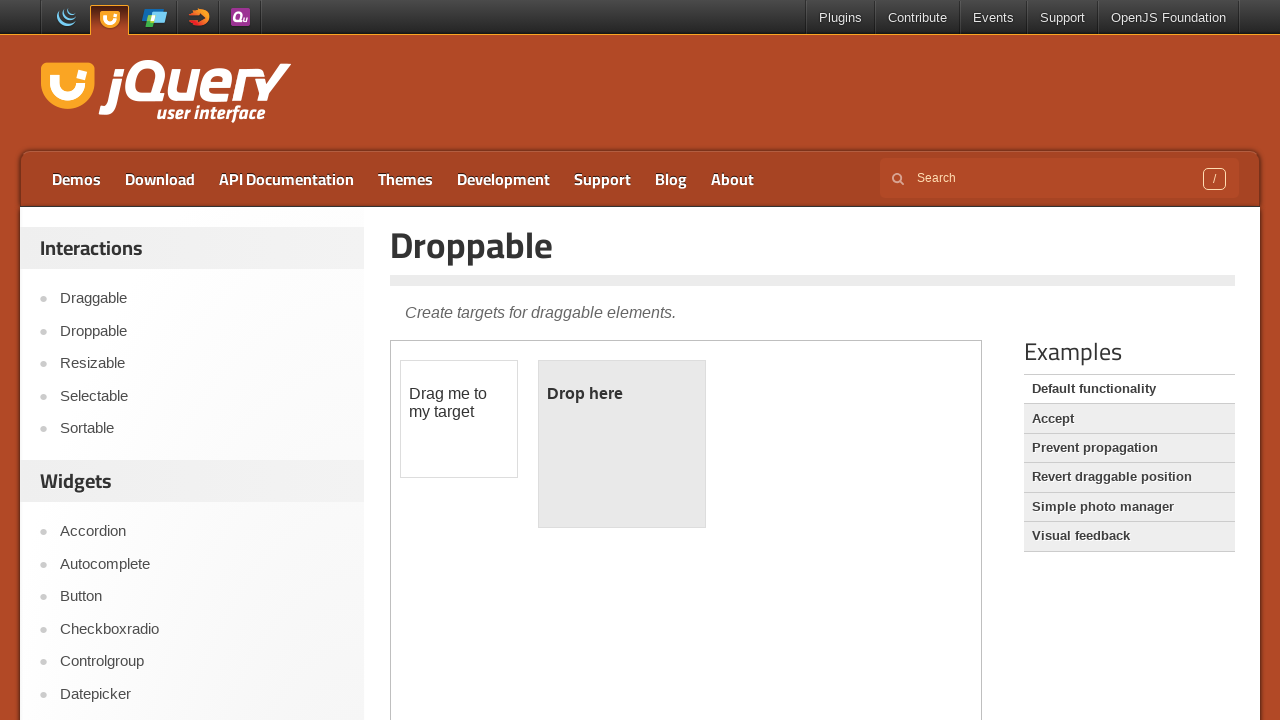

Located the droppable target element
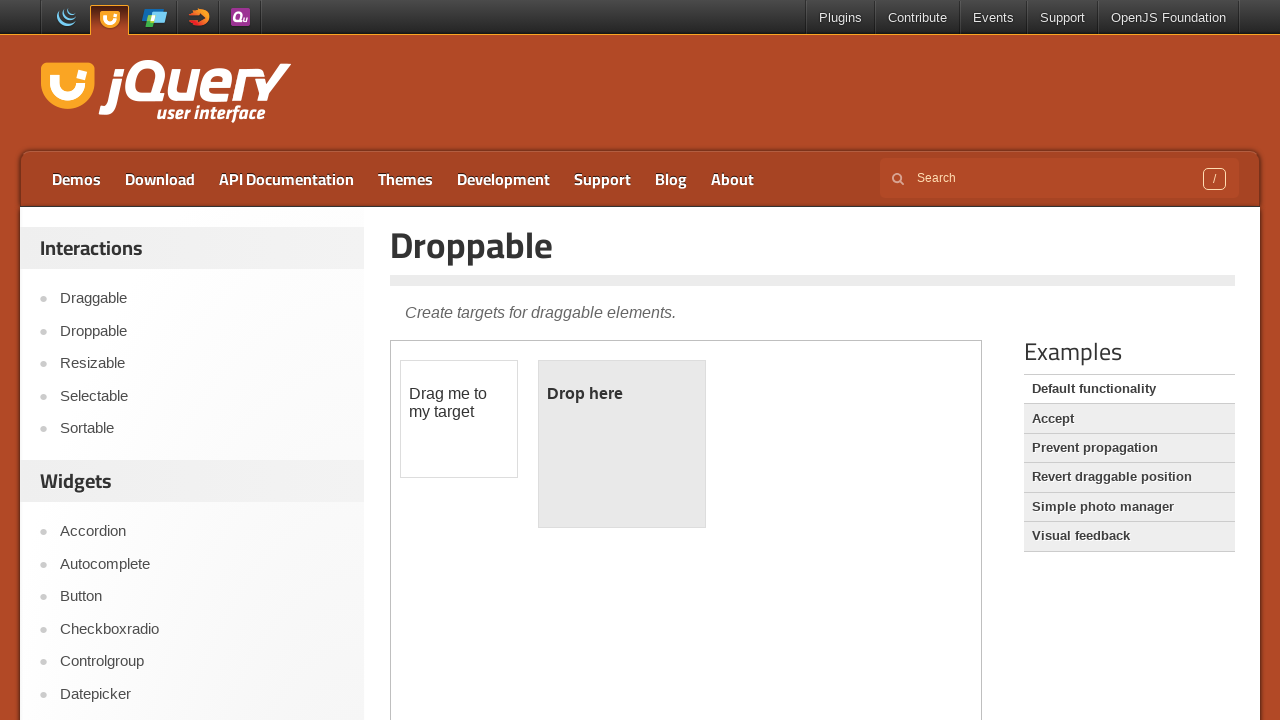

Dragged element onto droppable target at (622, 444)
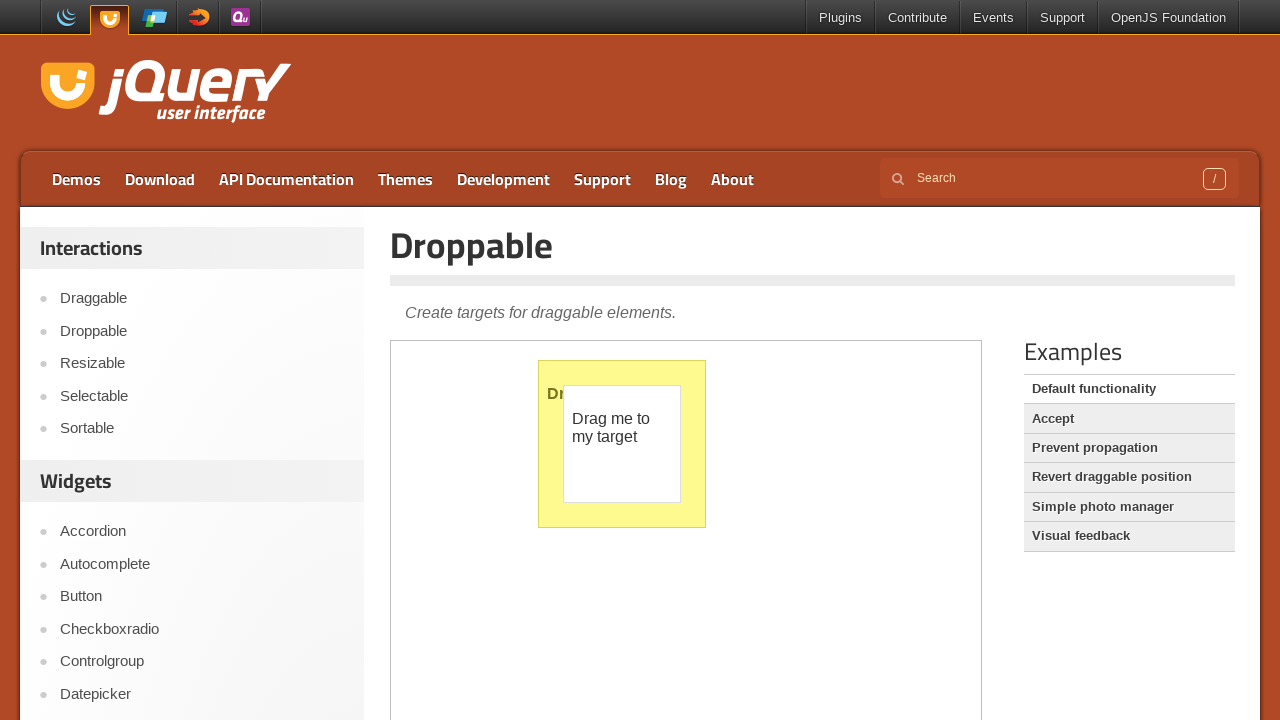

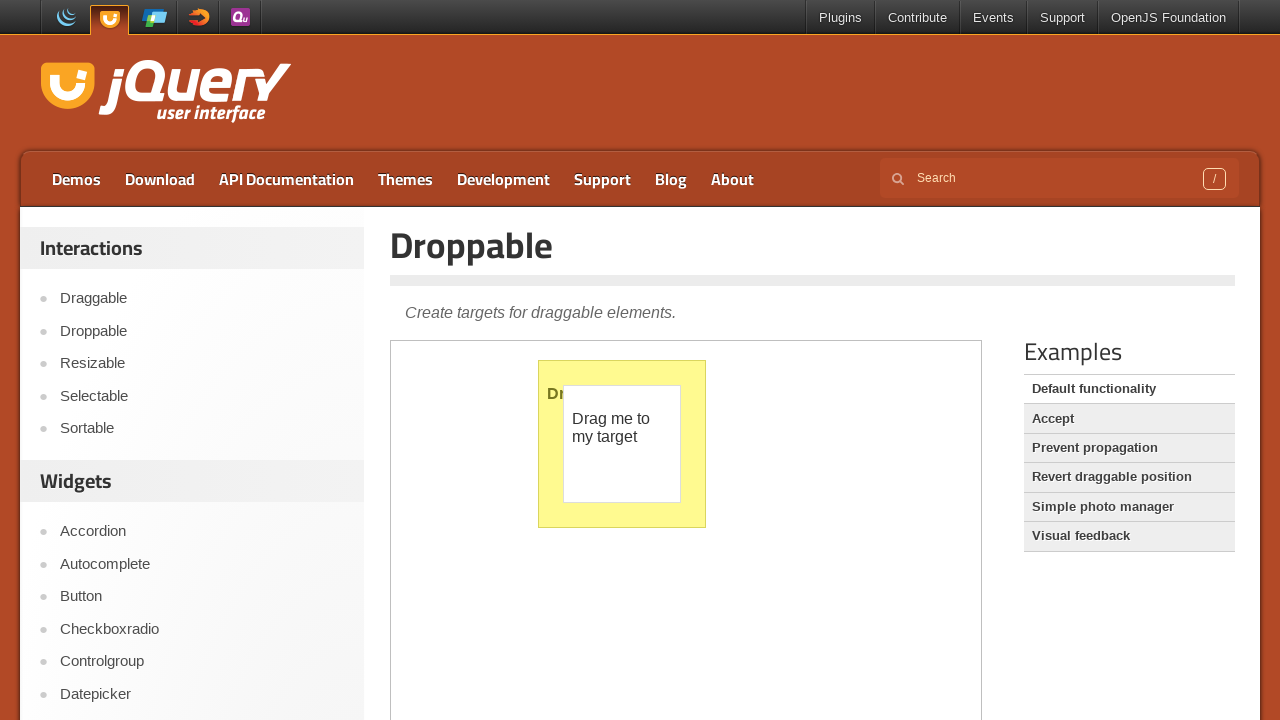